Tests alert handling by triggering alerts and accepting them

Starting URL: https://rahulshettyacademy.com/AutomationPractice/

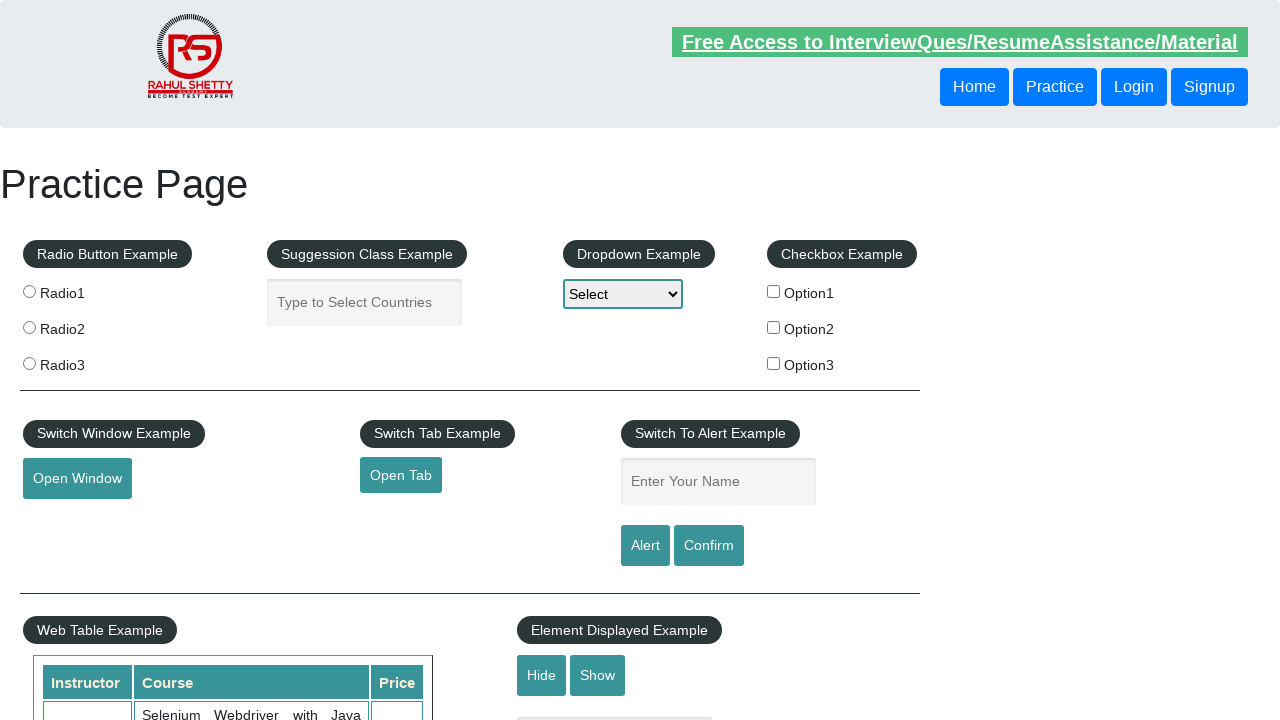

Filled name field with 'Akki' on input#name
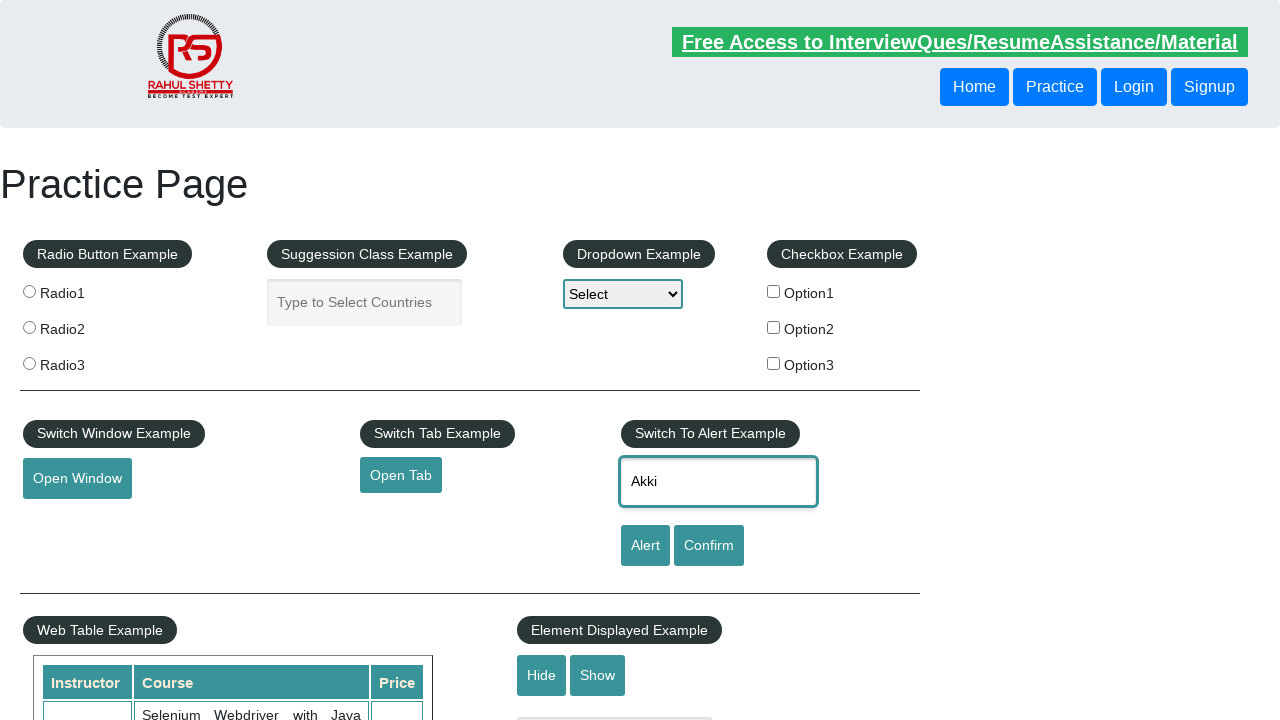

Set up dialog handler to accept alerts
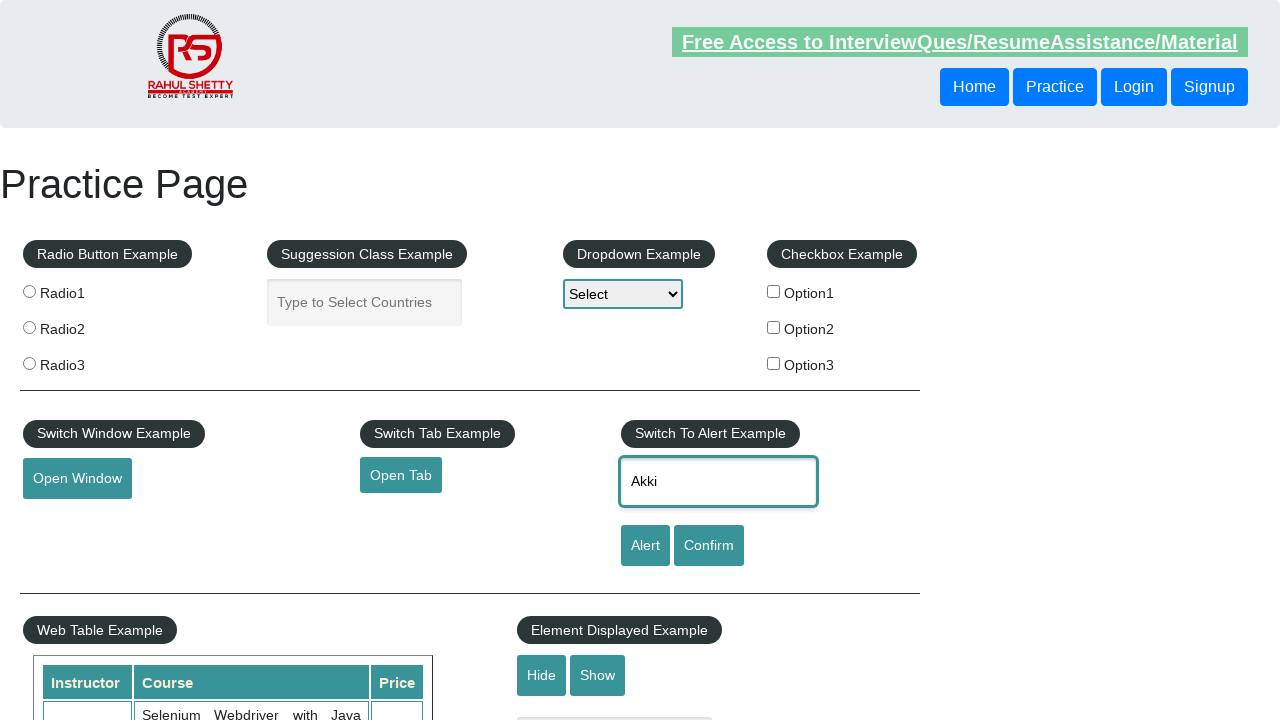

Clicked alert button to trigger alert at (645, 546) on input#alertbtn
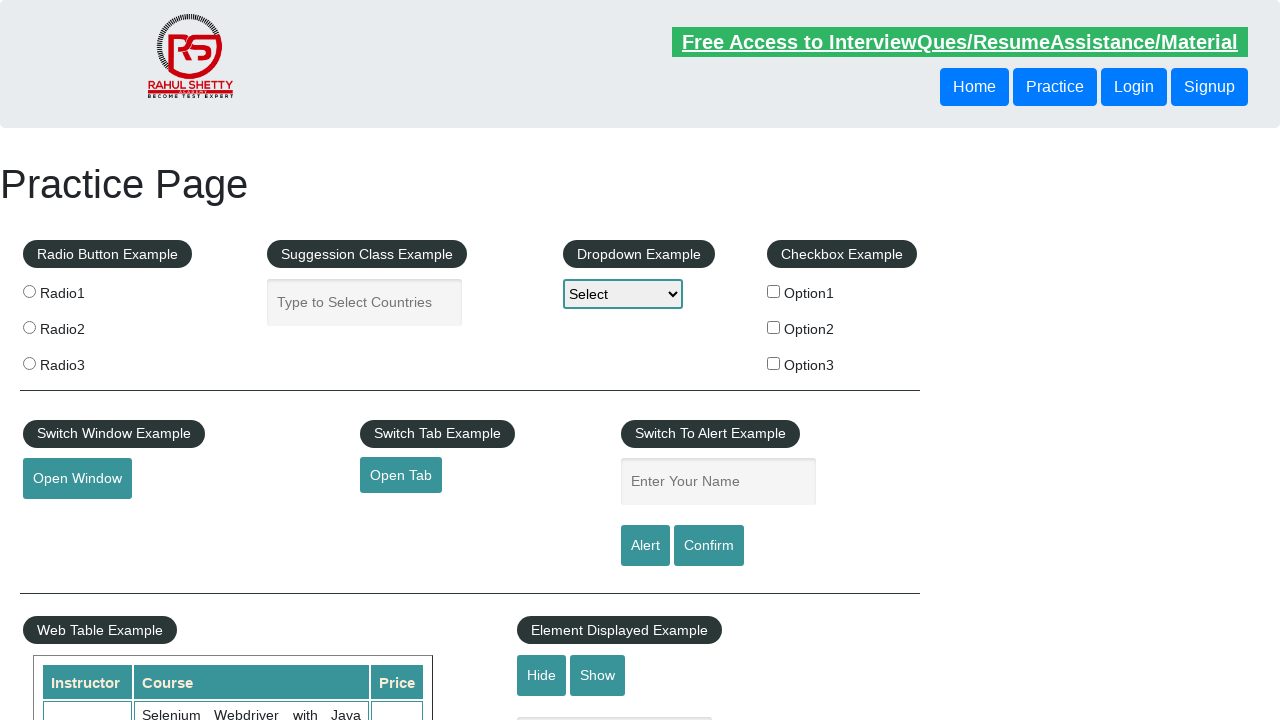

Filled name field with 'Akki' again on input#name
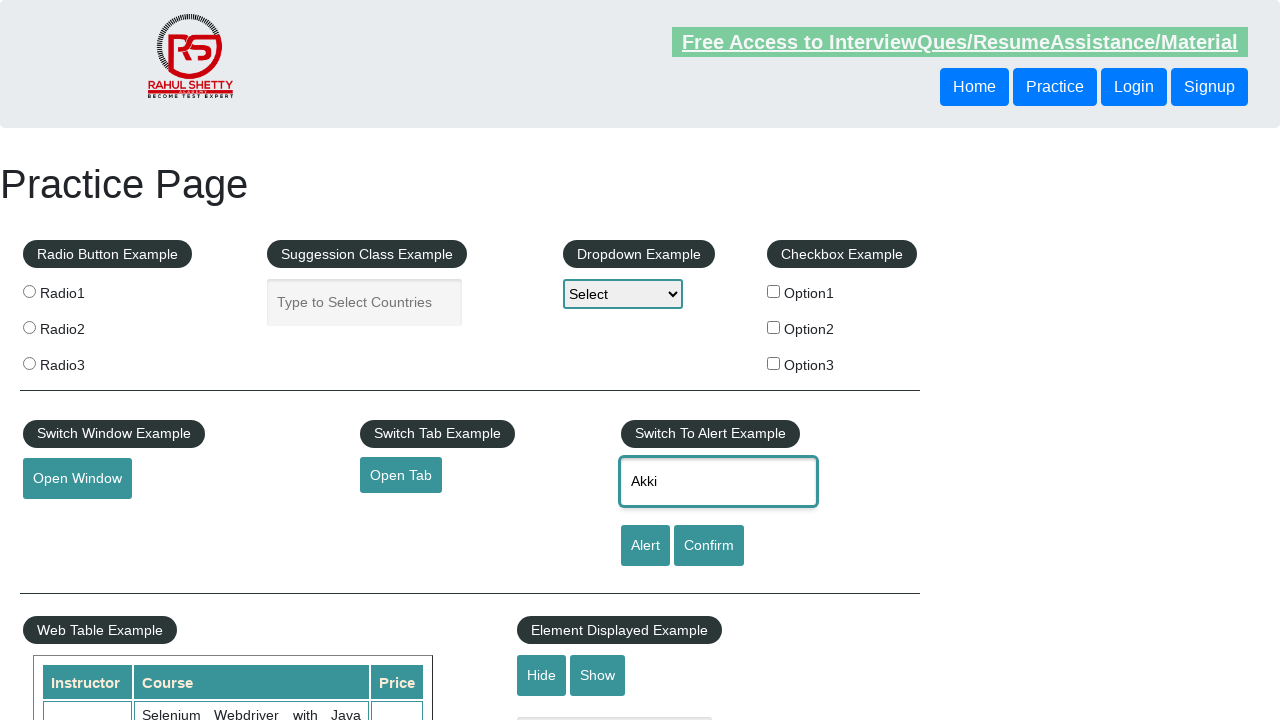

Clicked confirm button to trigger confirm dialog at (709, 546) on input#confirmbtn
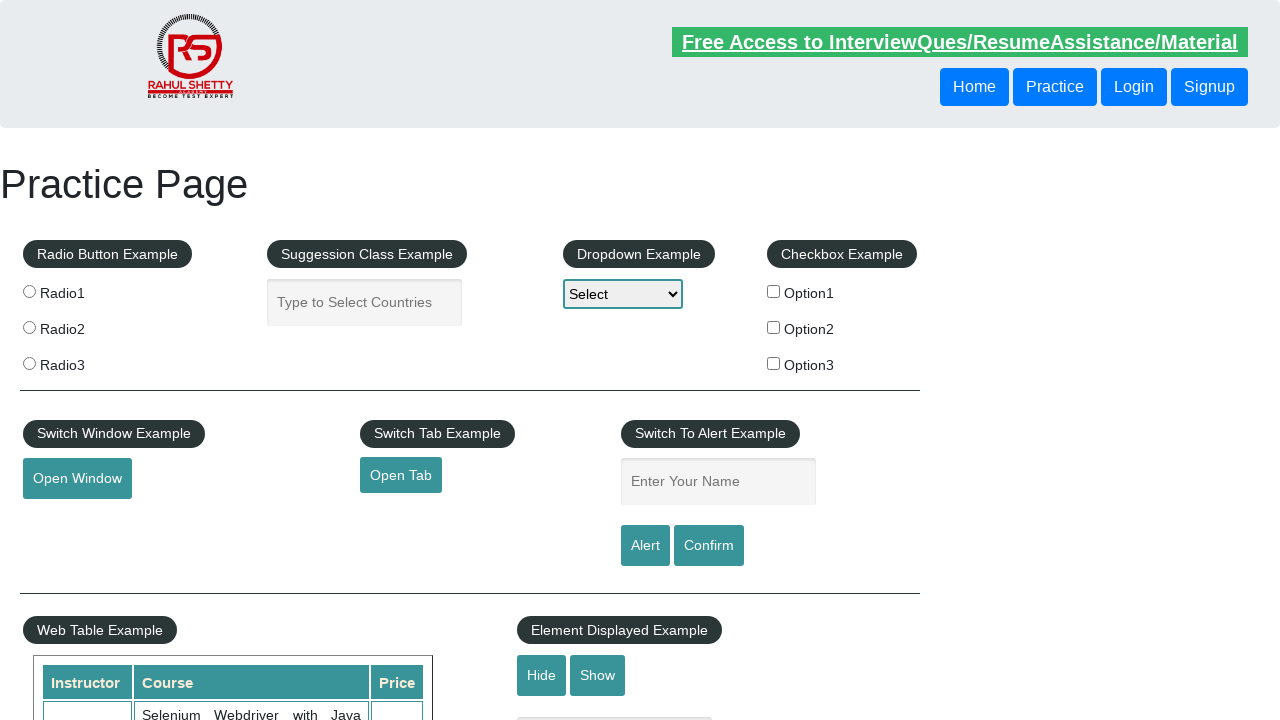

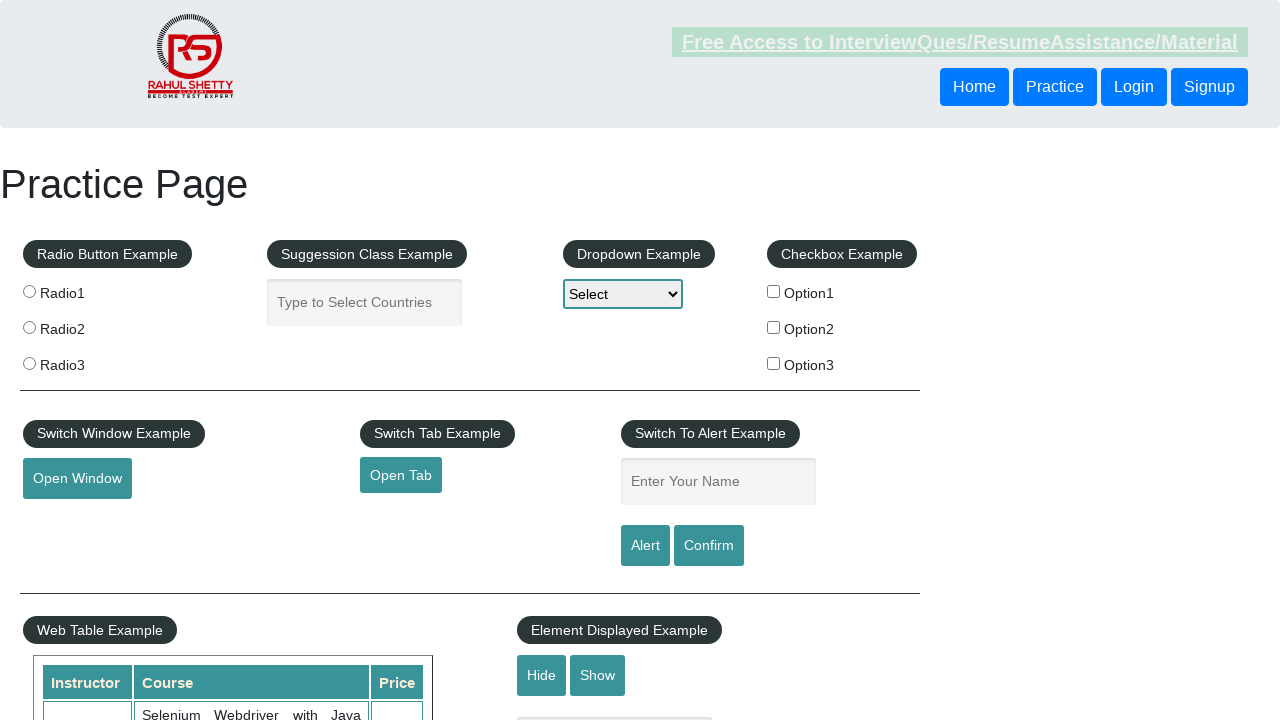